Tests a practice form by filling in name, email, password, selecting checkbox, dropdown option, radio buttons, entering a birthday date, and submitting the form to verify successful submission.

Starting URL: https://rahulshettyacademy.com/angularpractice/

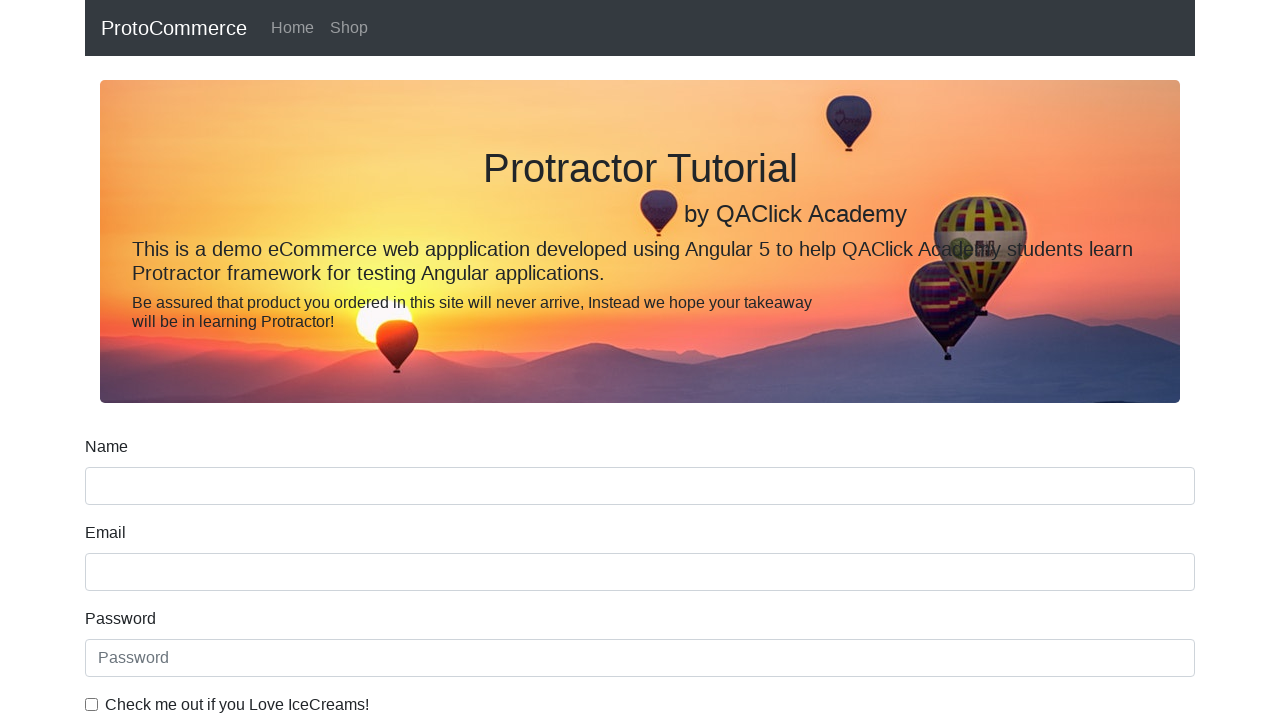

Filled name field with 'aishwarya' on input[name='name']
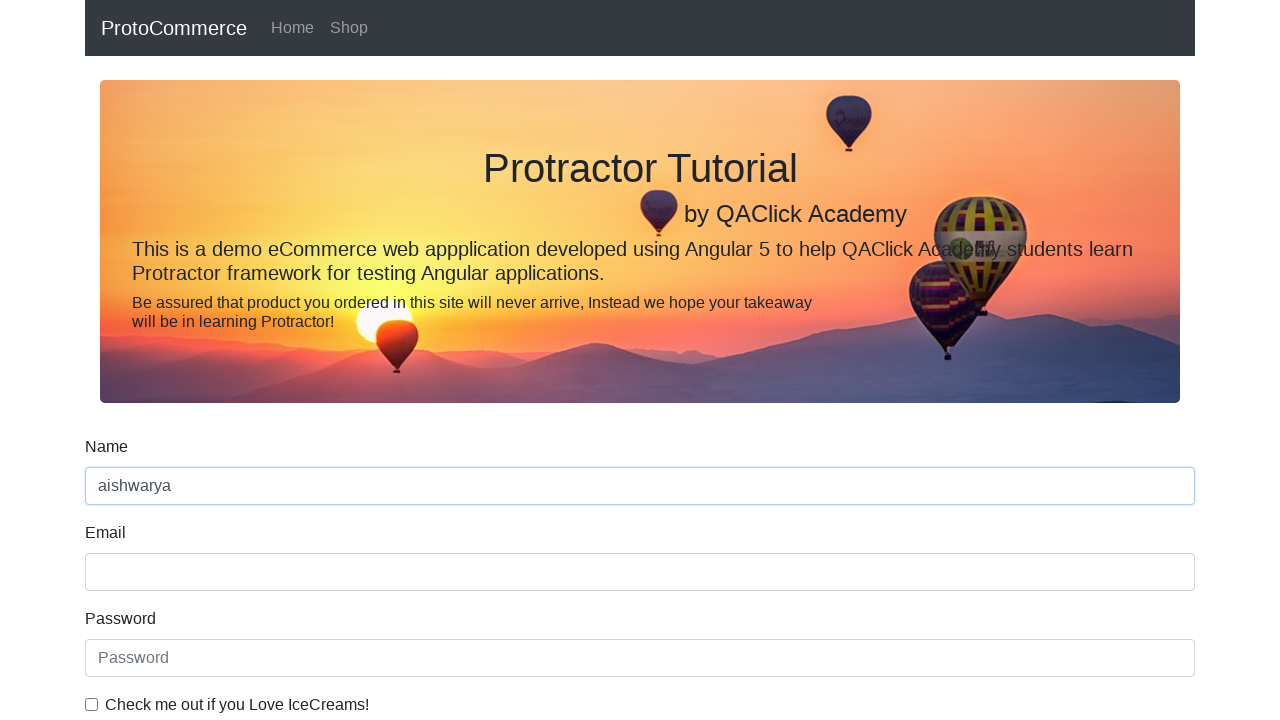

Filled email field with 'aishwarya@gmail.com' on input[name='email']
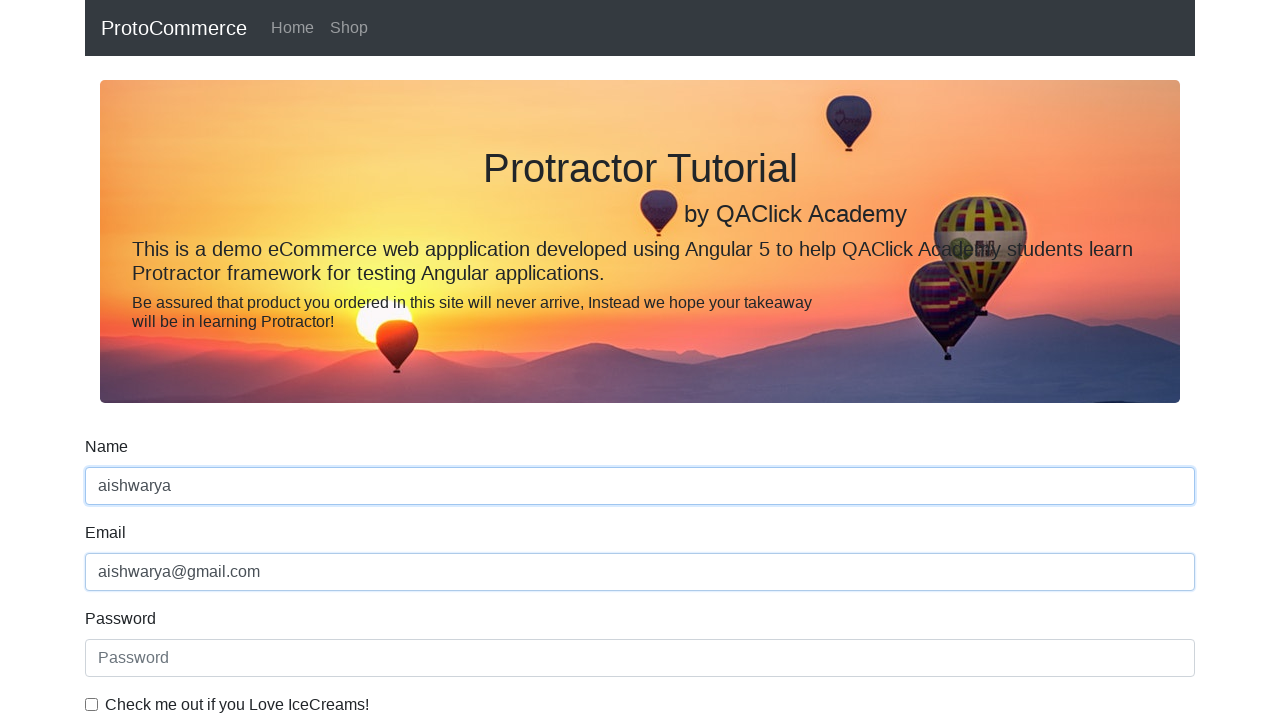

Filled password field with '123456789' on #exampleInputPassword1
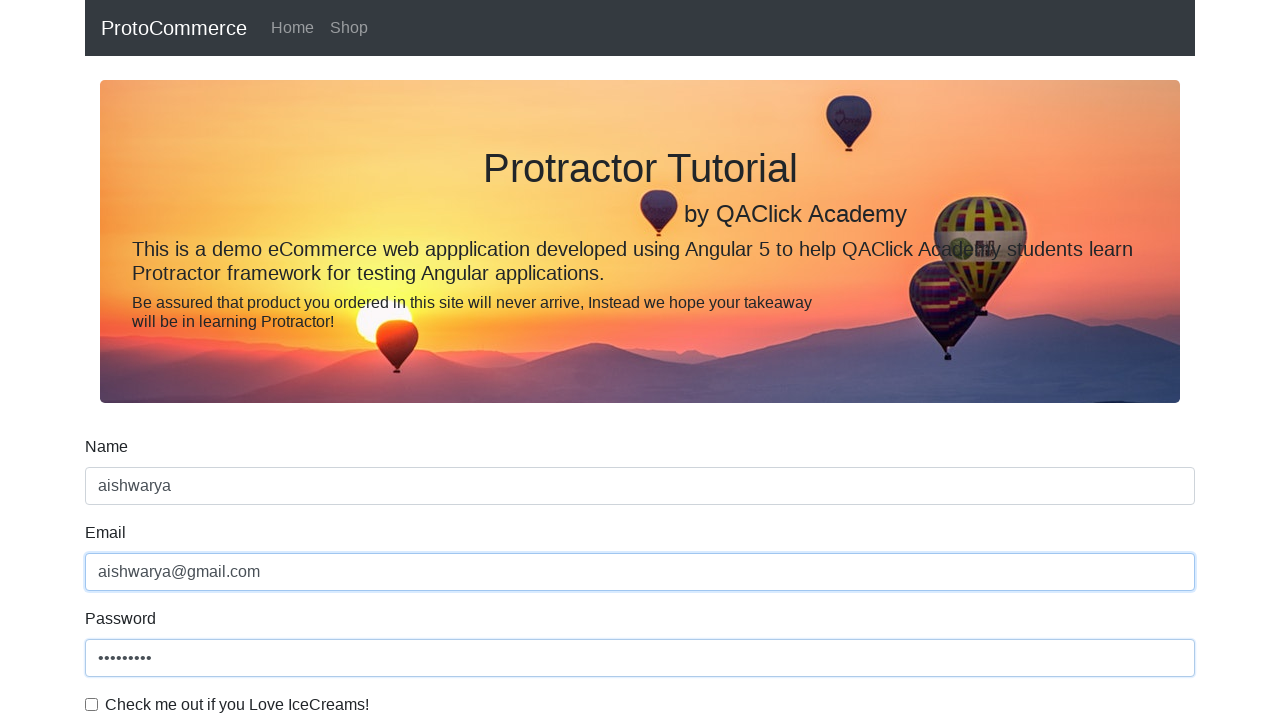

Checked the checkbox (example check) at (92, 704) on #exampleCheck1
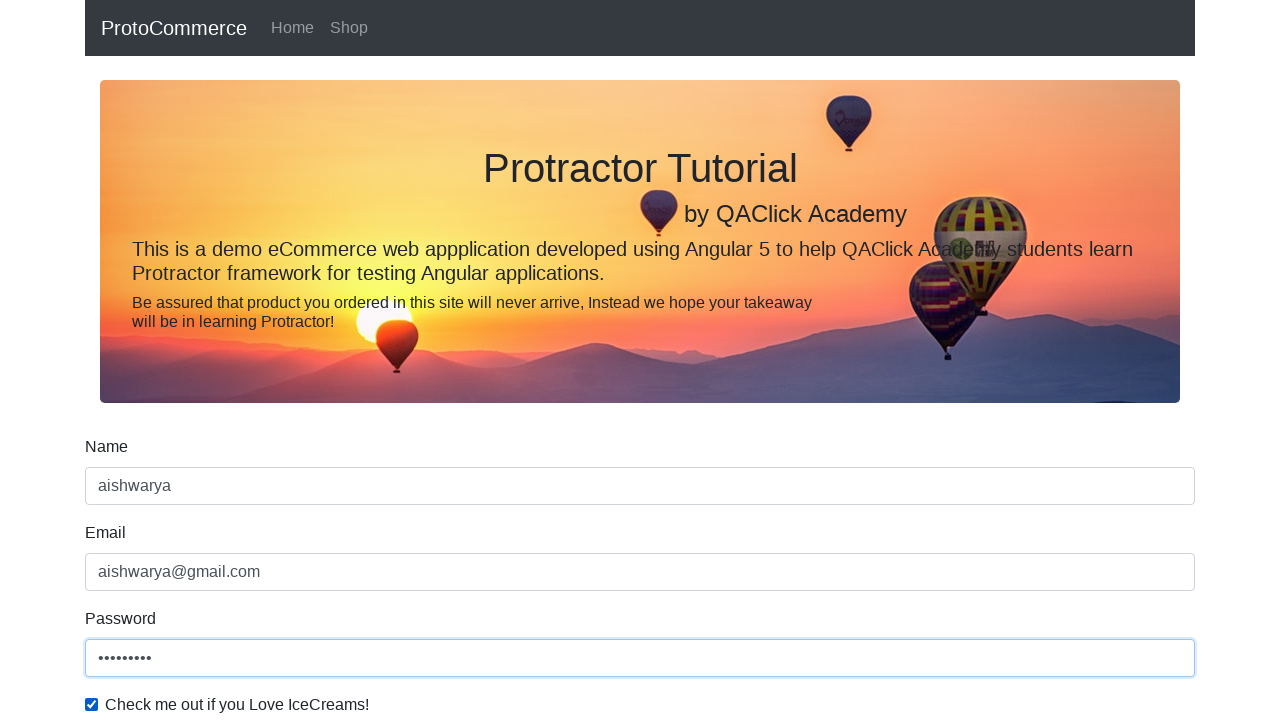

Selected 'Female' option from dropdown on #exampleFormControlSelect1
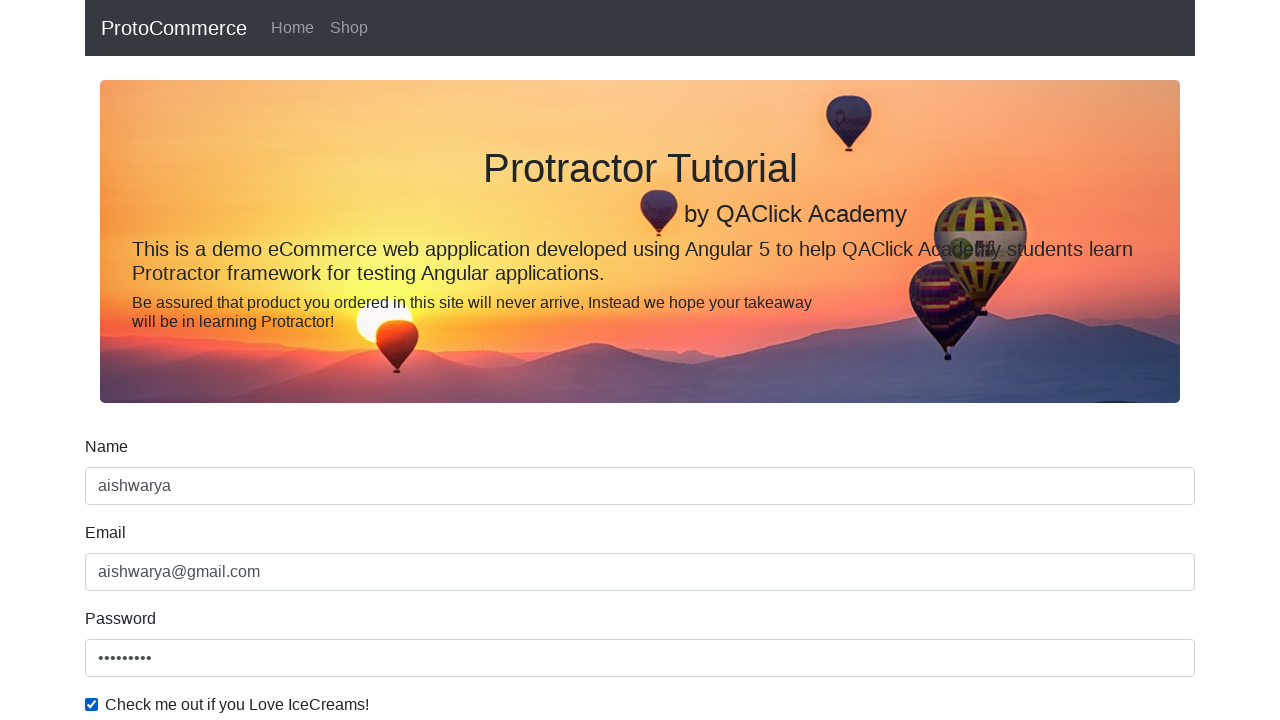

Clicked radio button option1 at (238, 360) on input[value='option1']
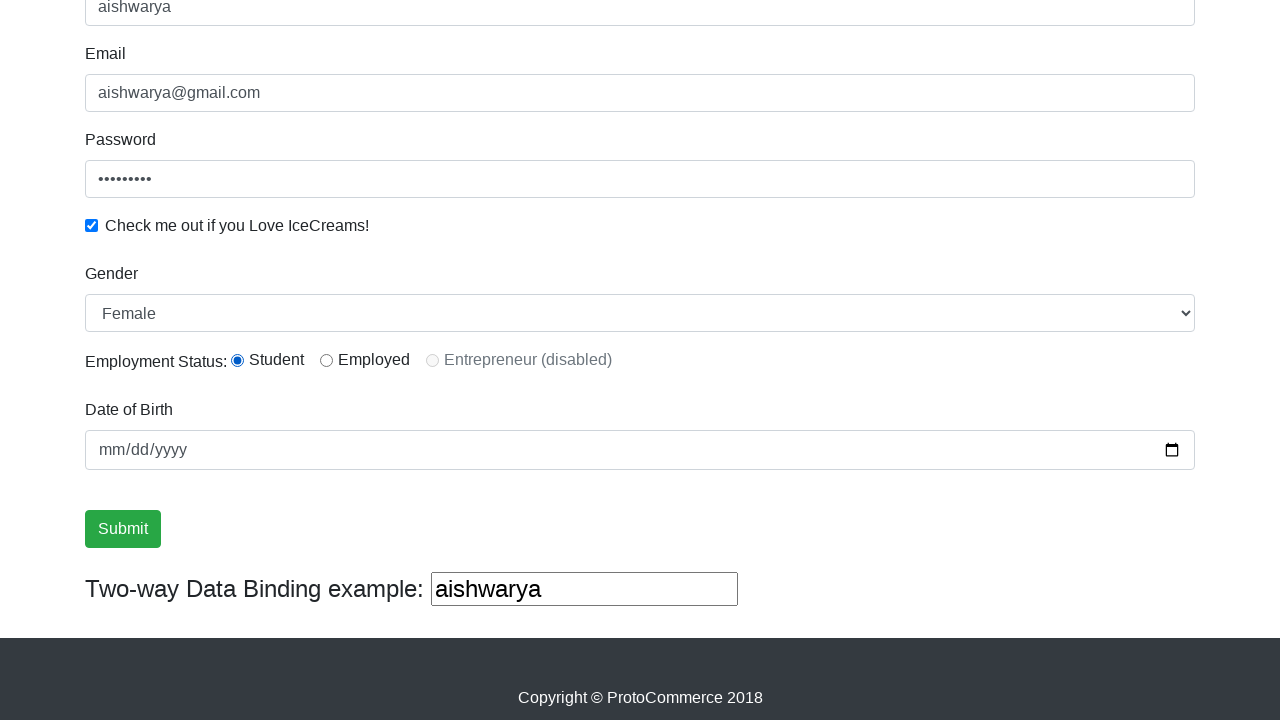

Clicked radio button option2 at (326, 360) on input[value='option2']
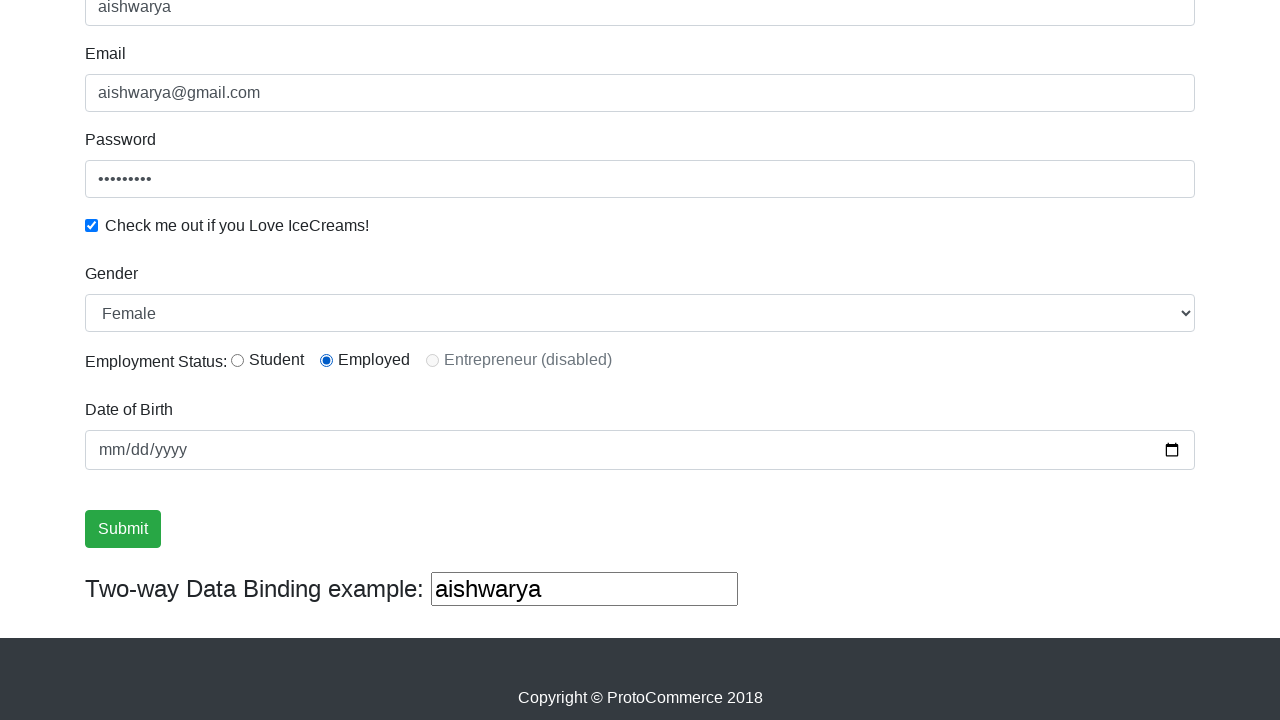

Radio button option3 is disabled
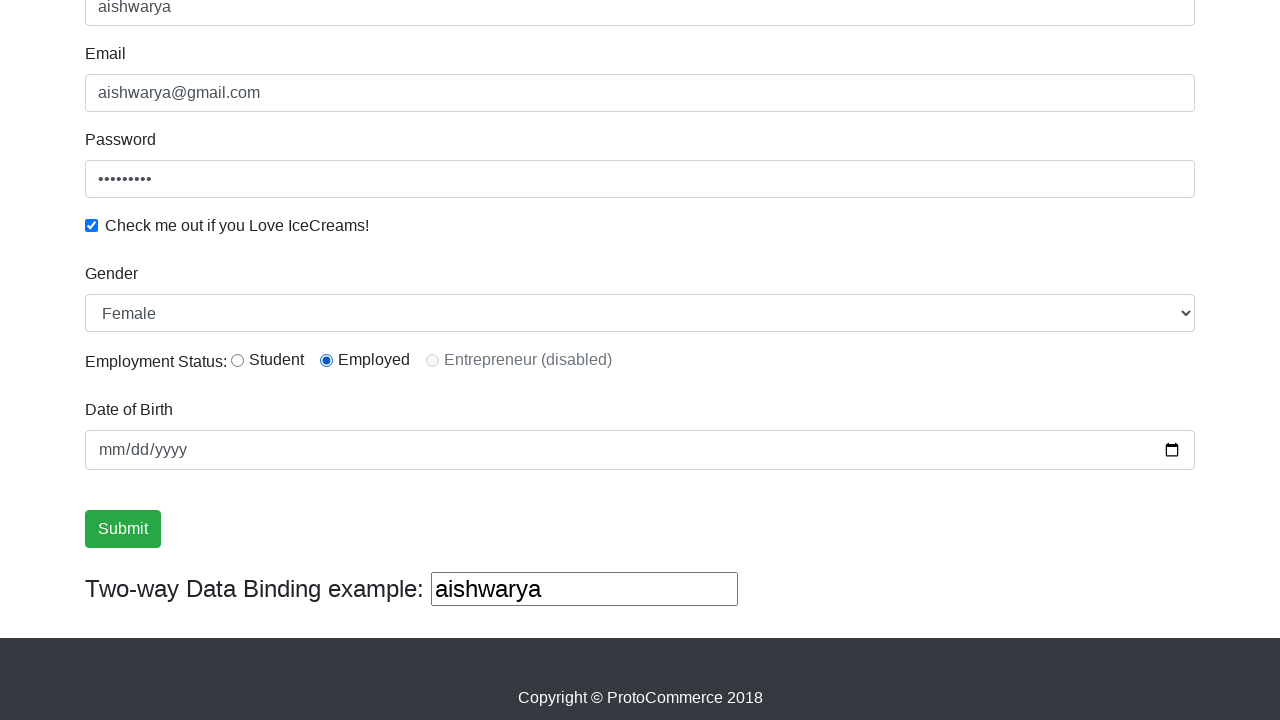

Filled birthday field with '1997-10-10' on input[name='bday']
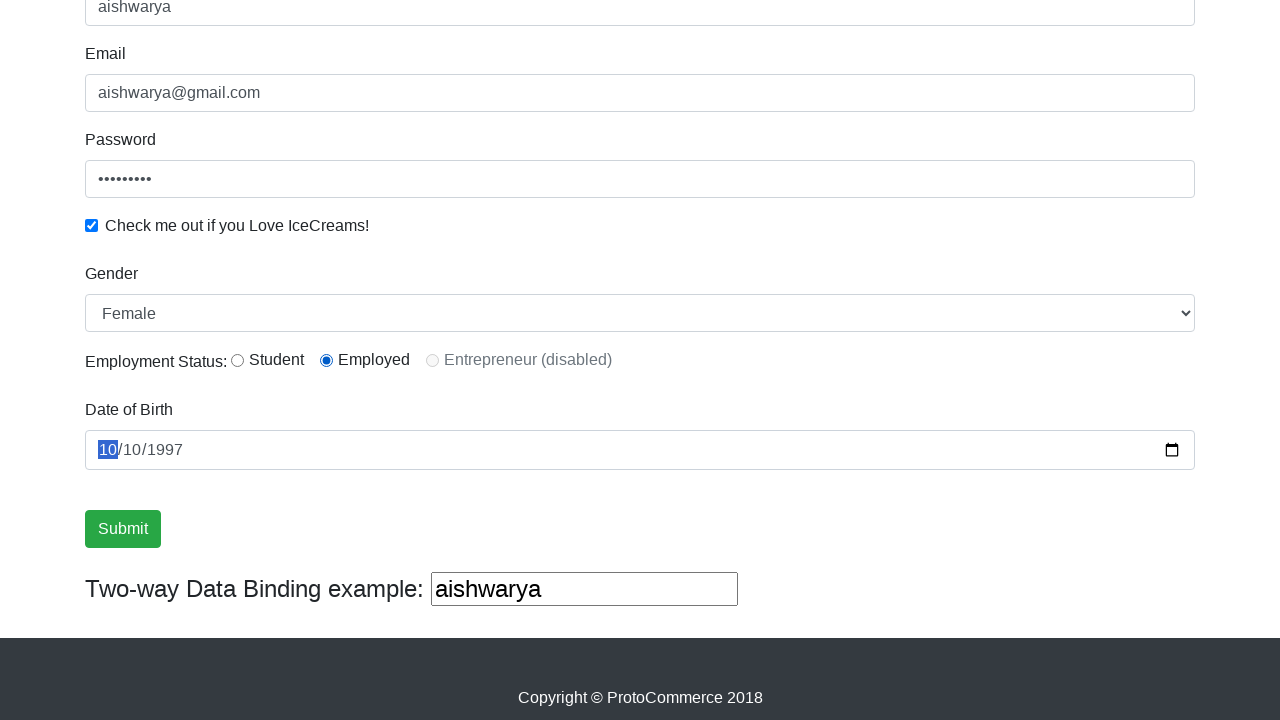

Clicked submit button to submit the form at (123, 529) on input[value='Submit']
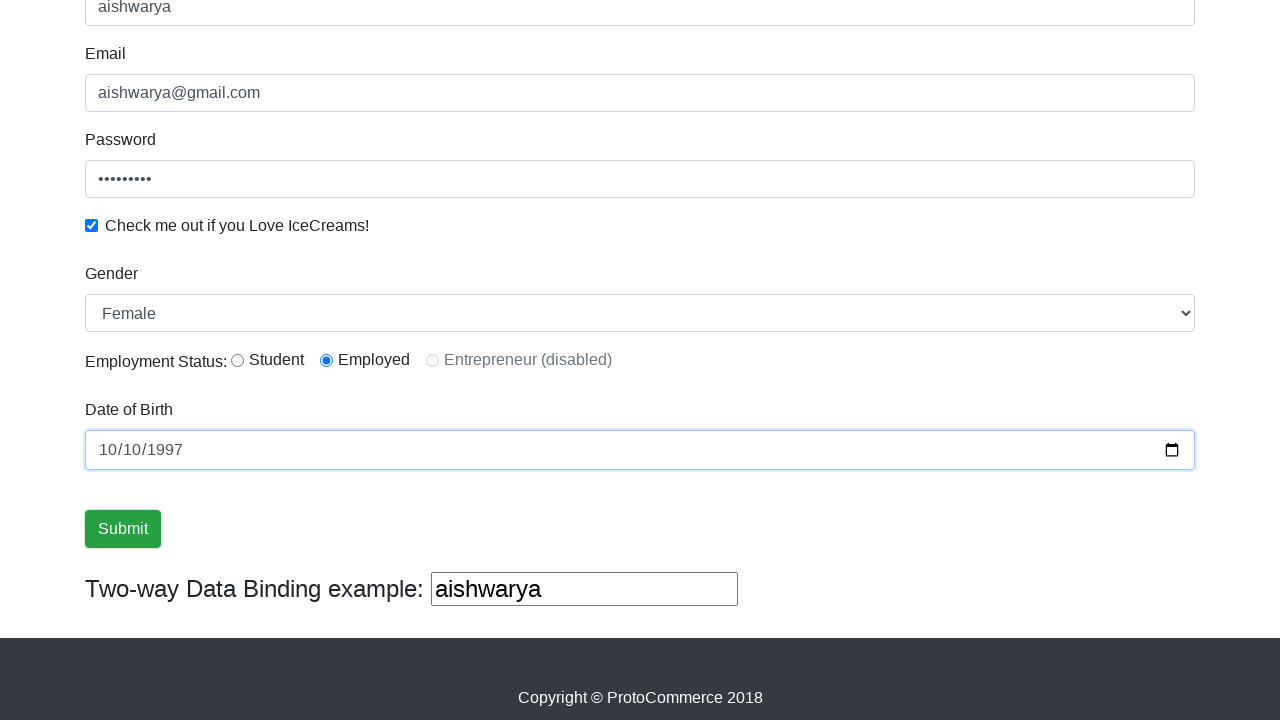

Form submission successful - success alert appeared
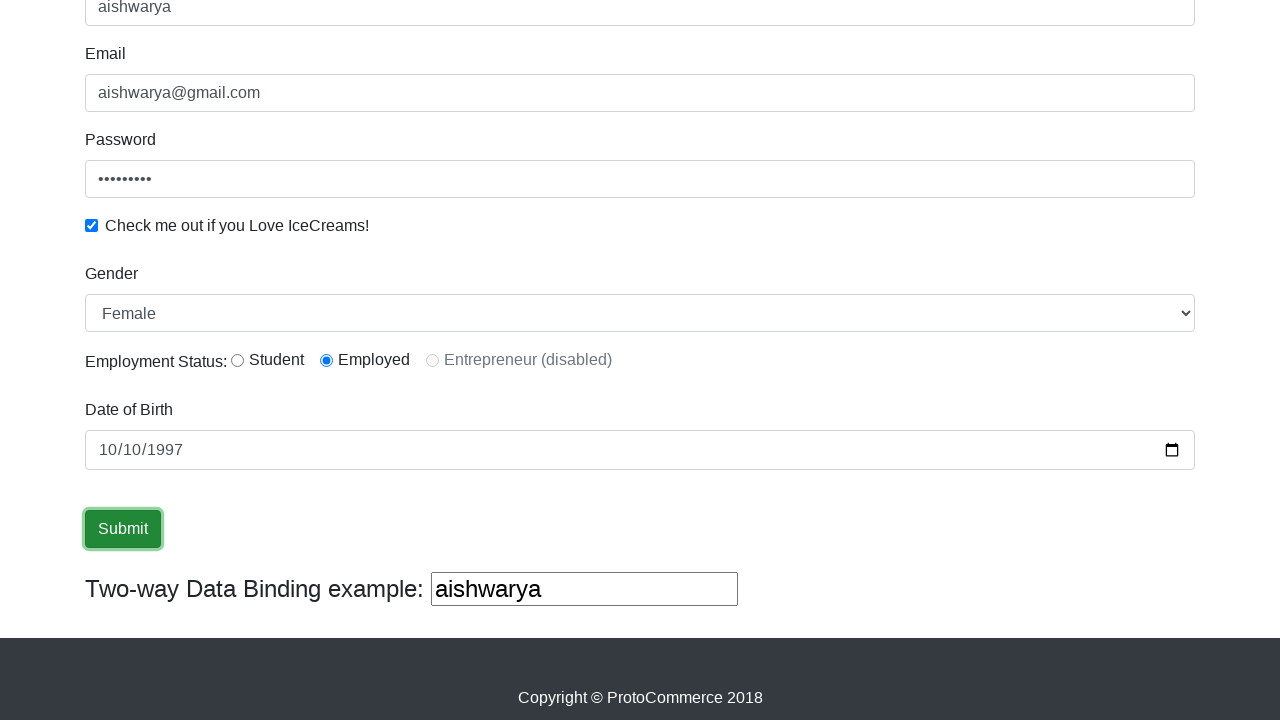

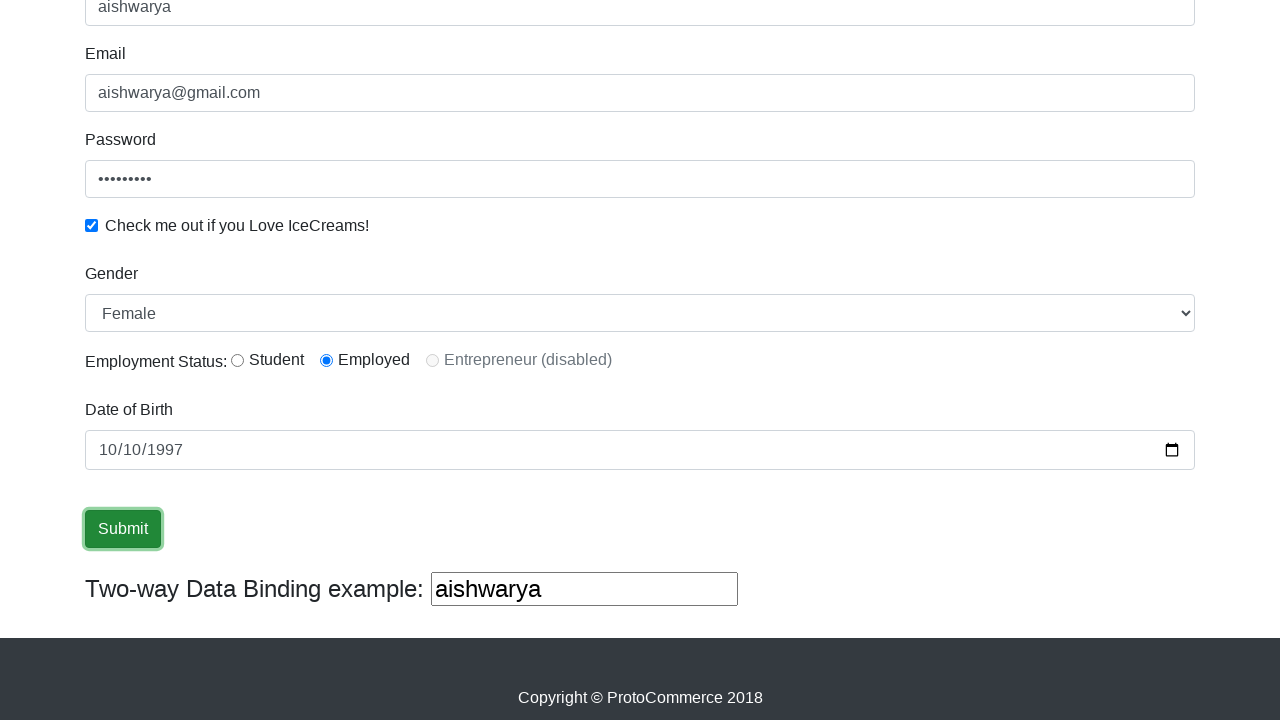